Navigates to the VCTC Pune website and waits for the page to load

Starting URL: https://vctcpune.com/

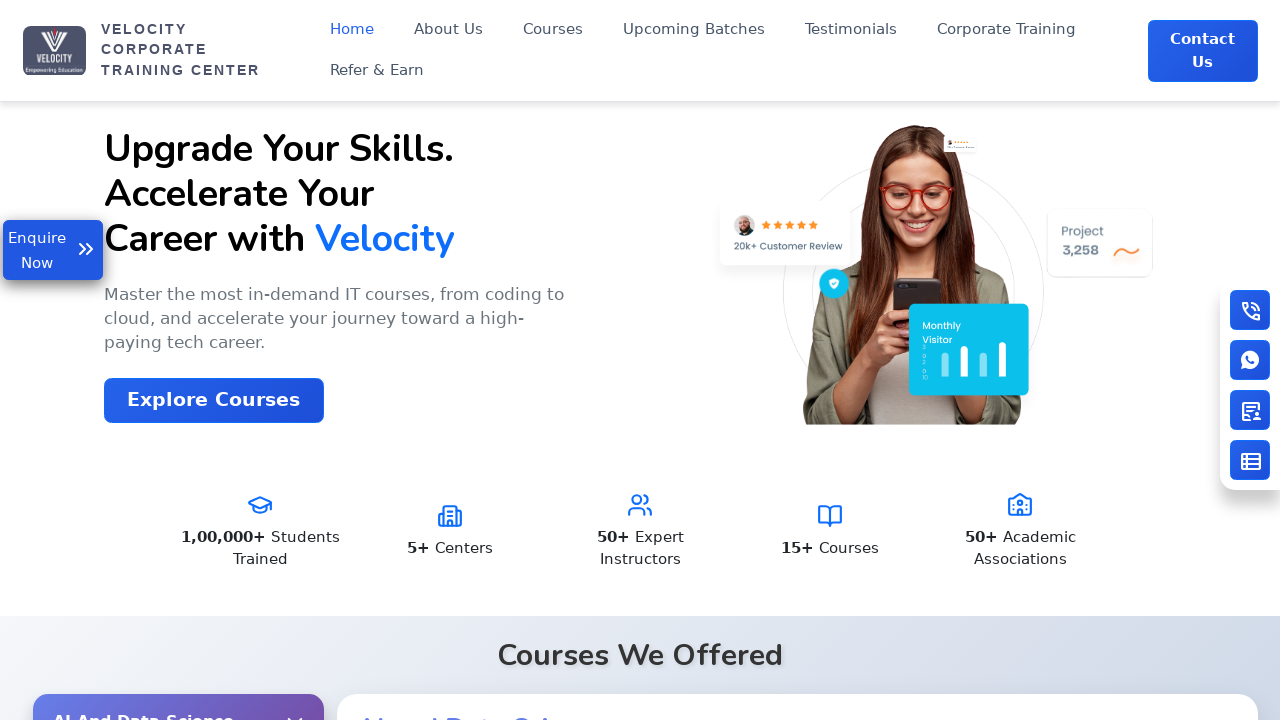

Waited for page DOM to load on VCTC Pune website
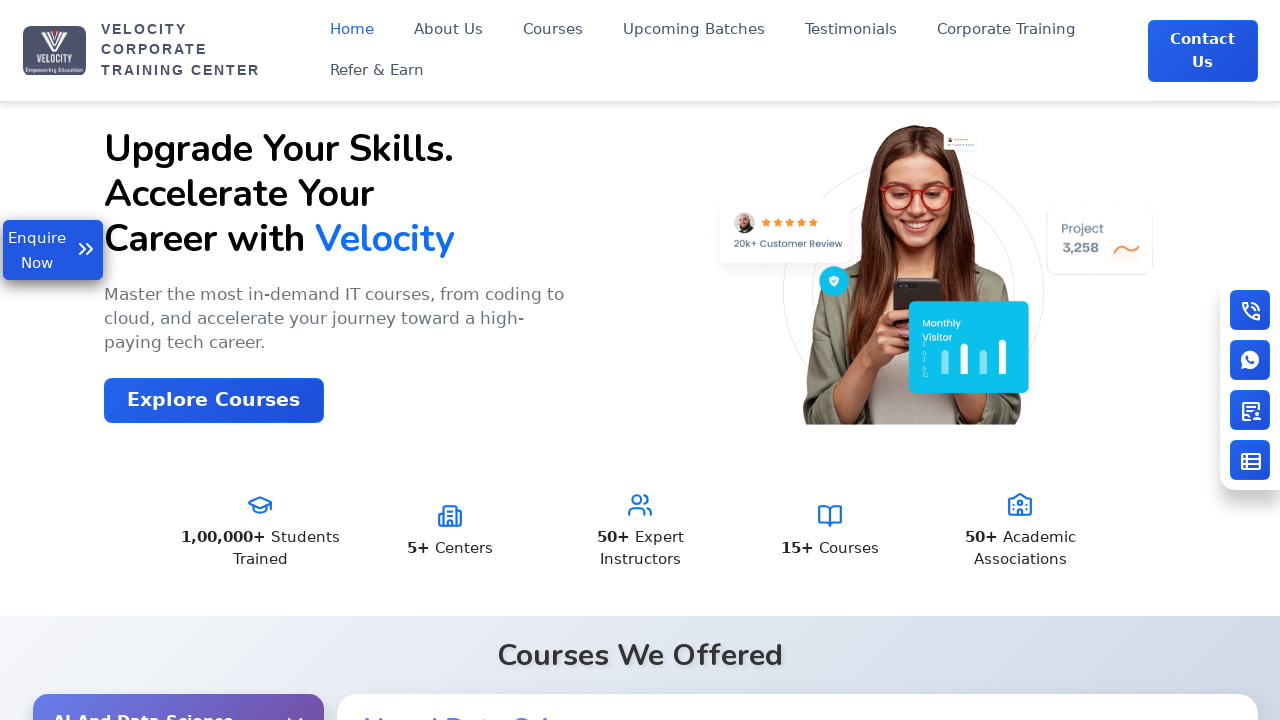

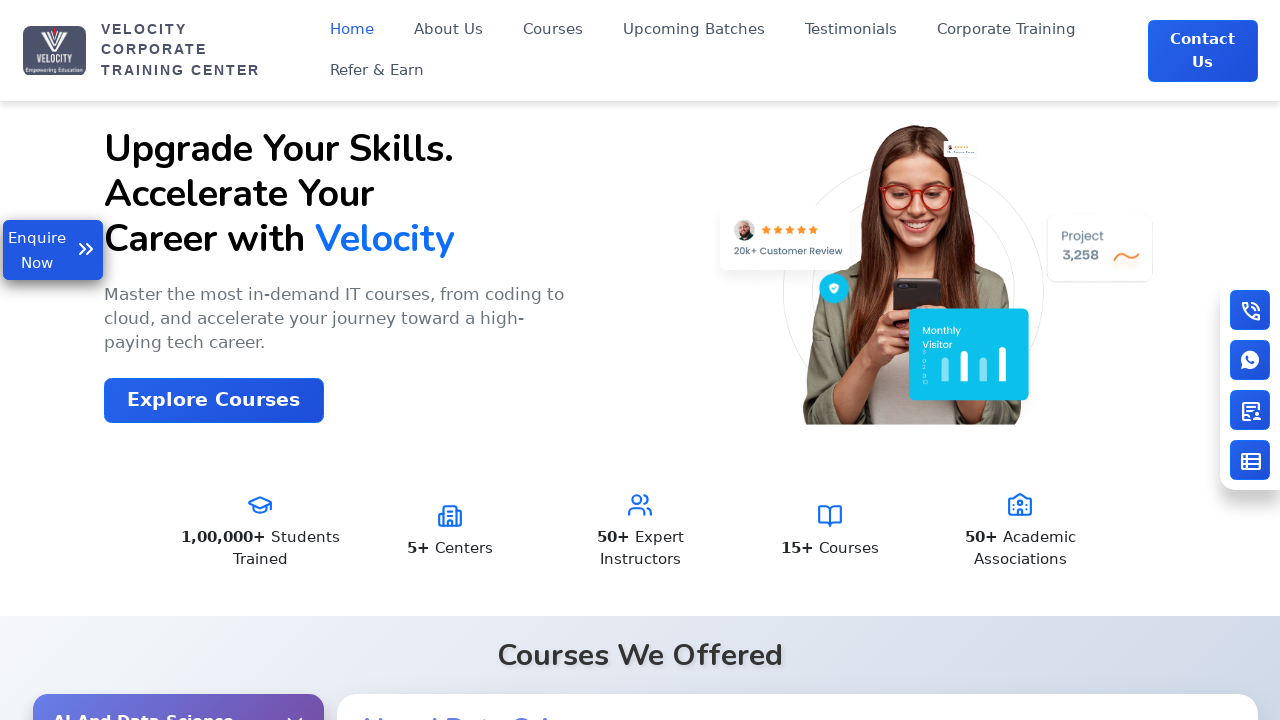